Tests page scrolling functionality by scrolling down and then back up on a webpage

Starting URL: https://www.guru99.com/double-click-and-right-click-selenium.html

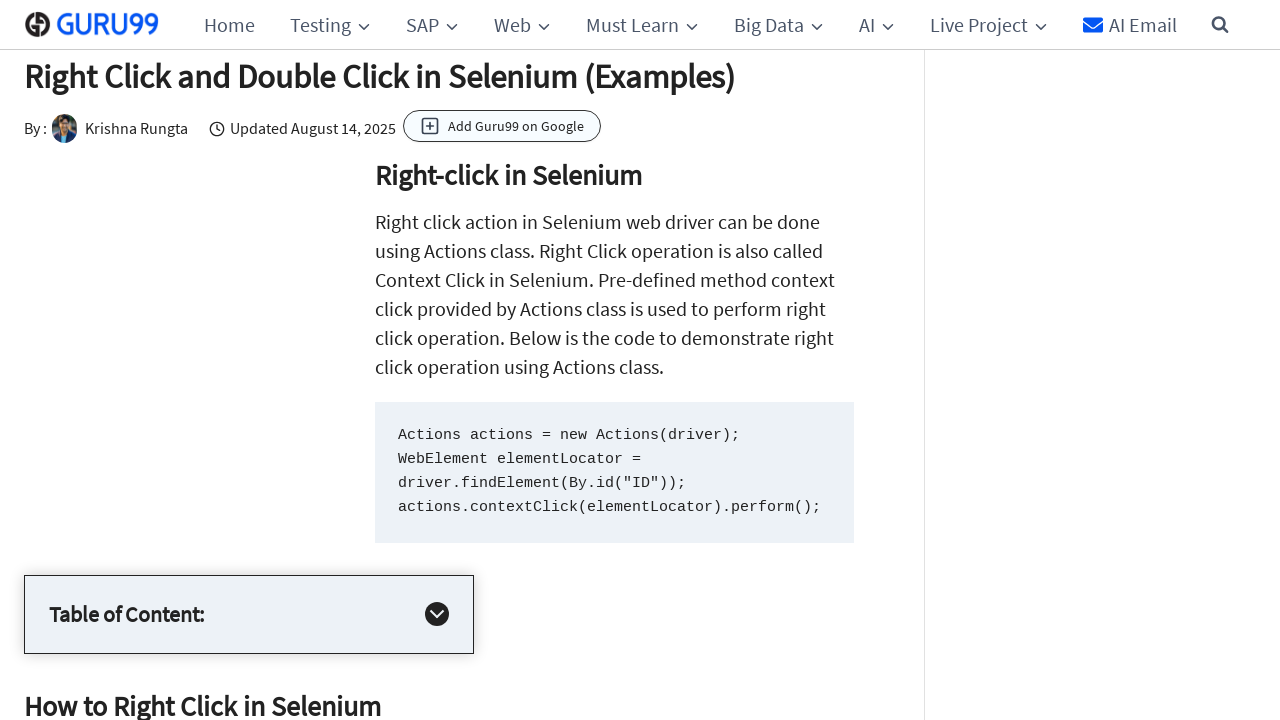

Scrolled down by 1000 pixels
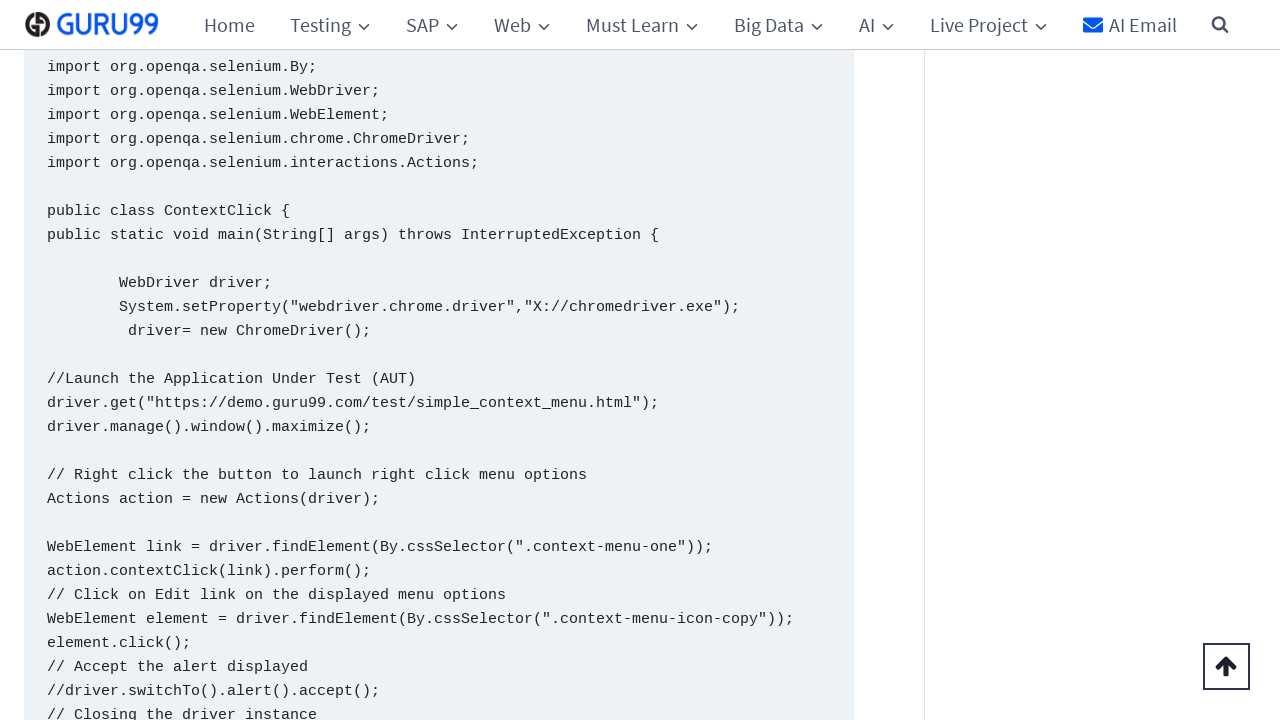

Waited 5 seconds for scroll effect to complete
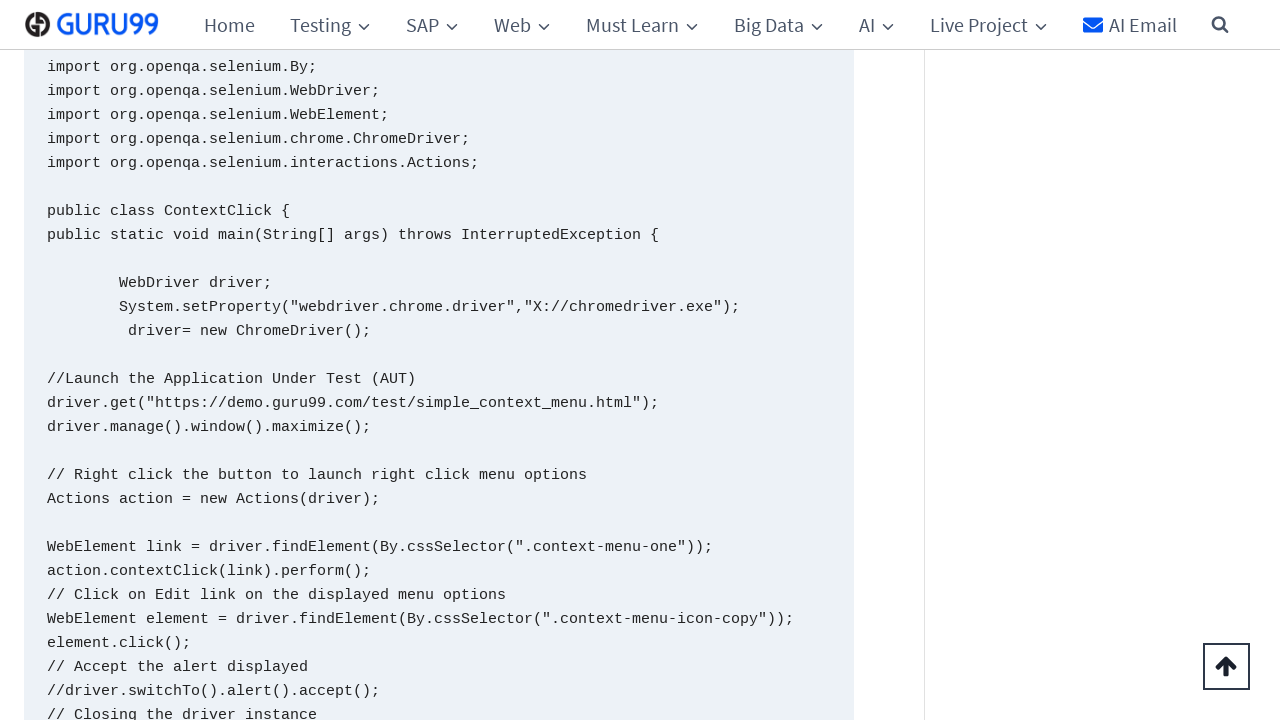

Scrolled back to top of page
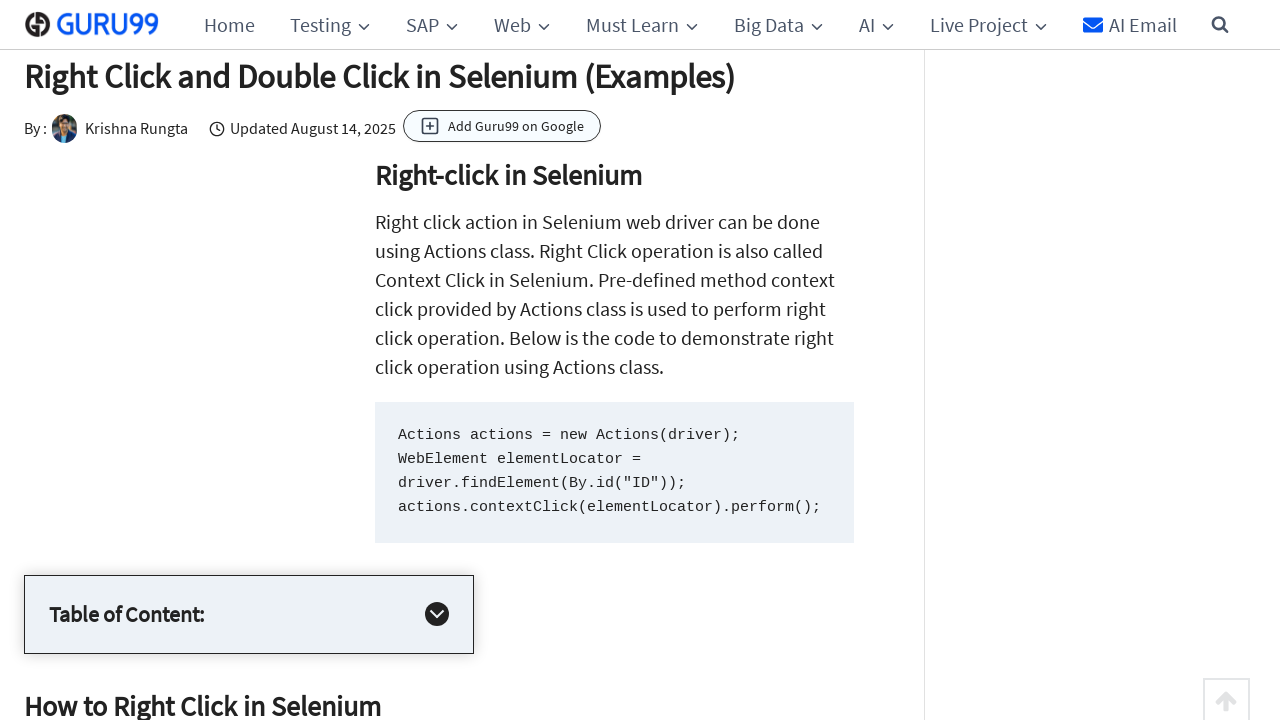

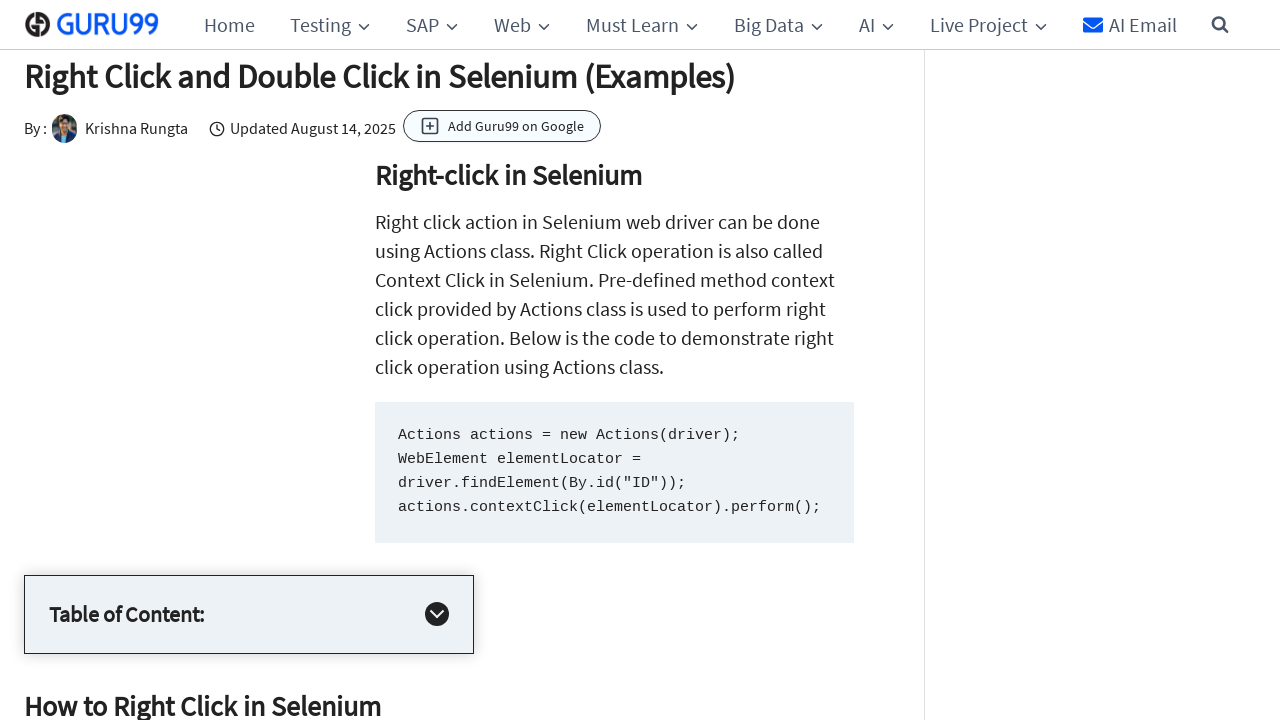